Navigates to Dropbox homepage and verifies the page title

Starting URL: https://www.dropbox.com

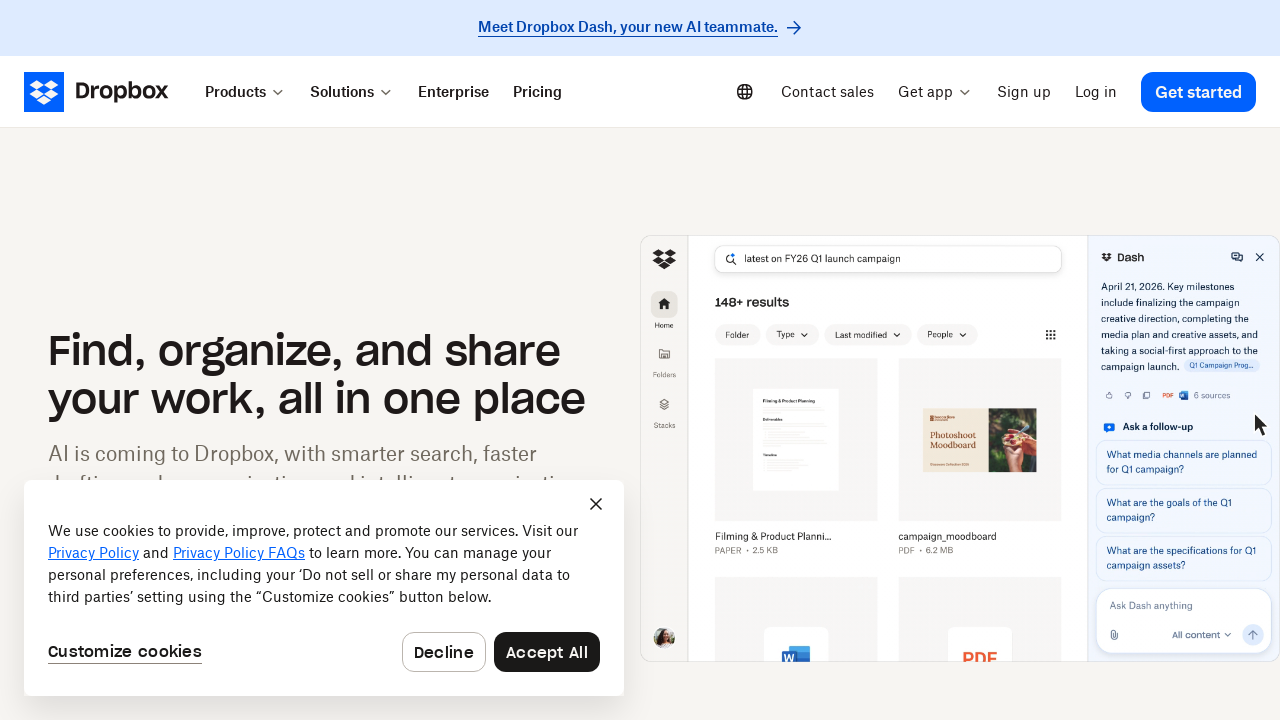

Navigated to Dropbox homepage
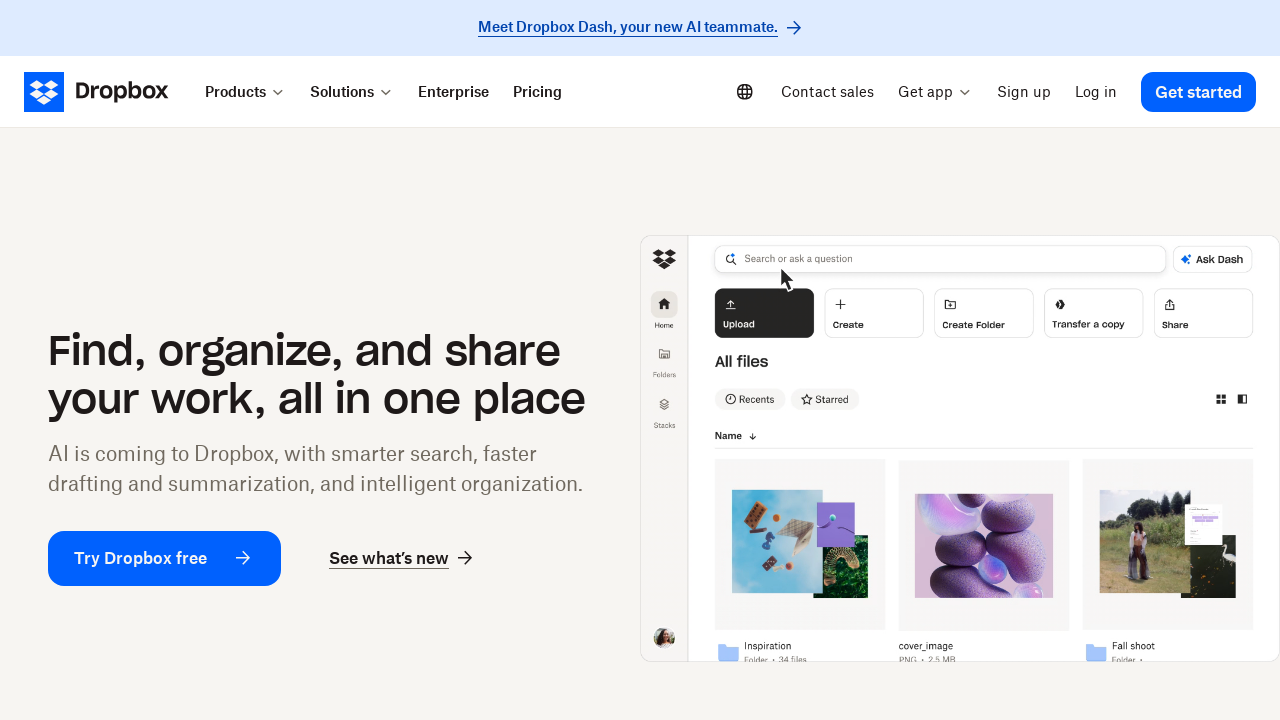

Retrieved page title
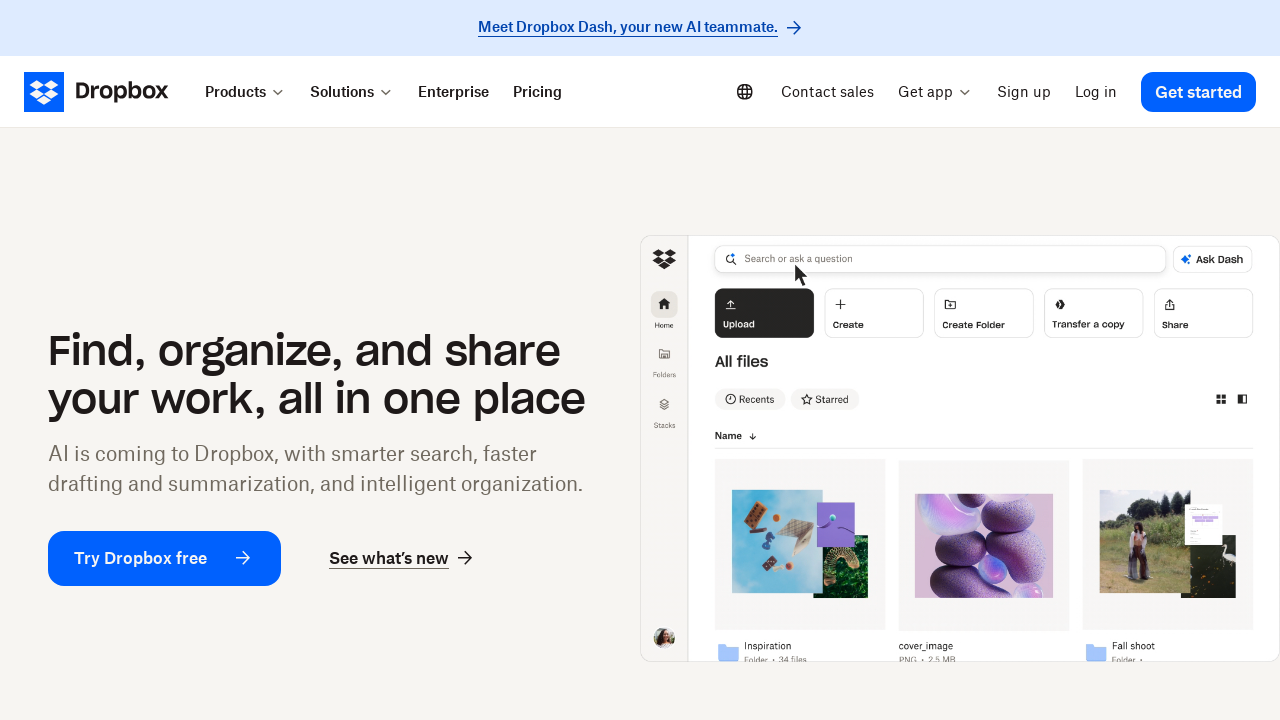

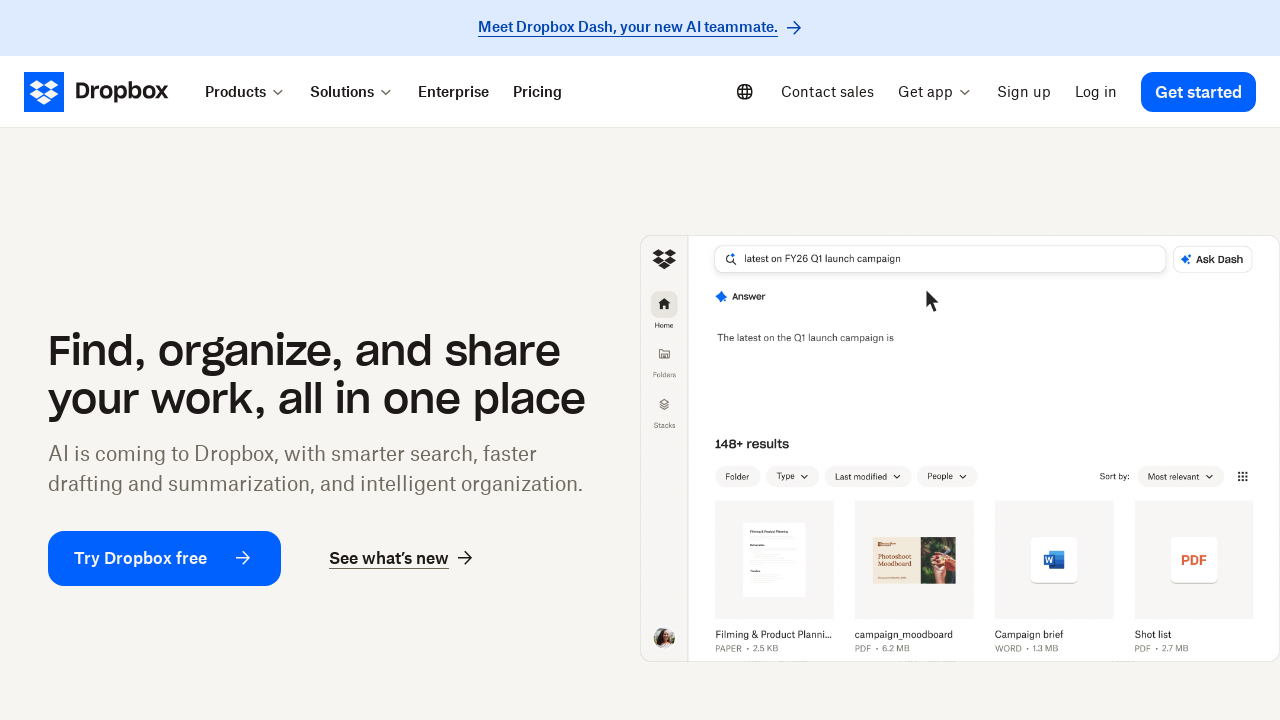